Tests toggle switch functionality by navigating to checkbox page and toggling the switch on and off

Starting URL: https://leafground.com/dashboard.xhtml

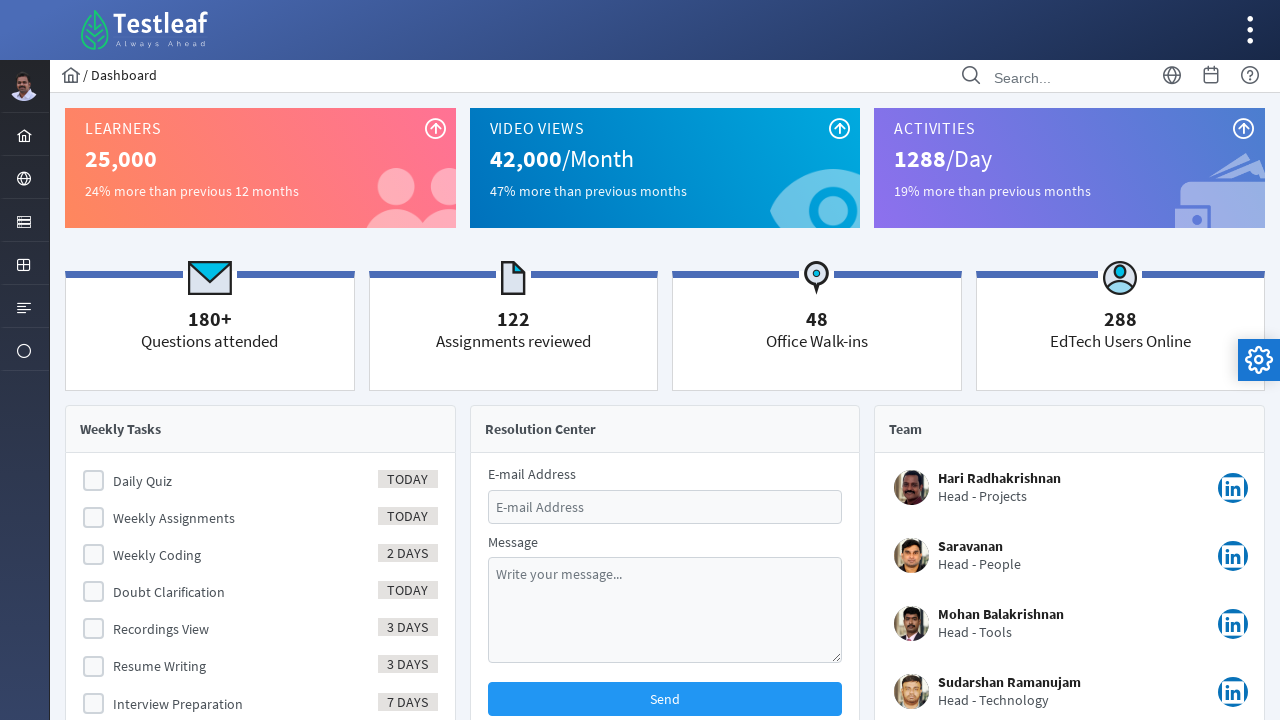

Clicked on Elements menu at (24, 220) on #menuform\:j_idt40
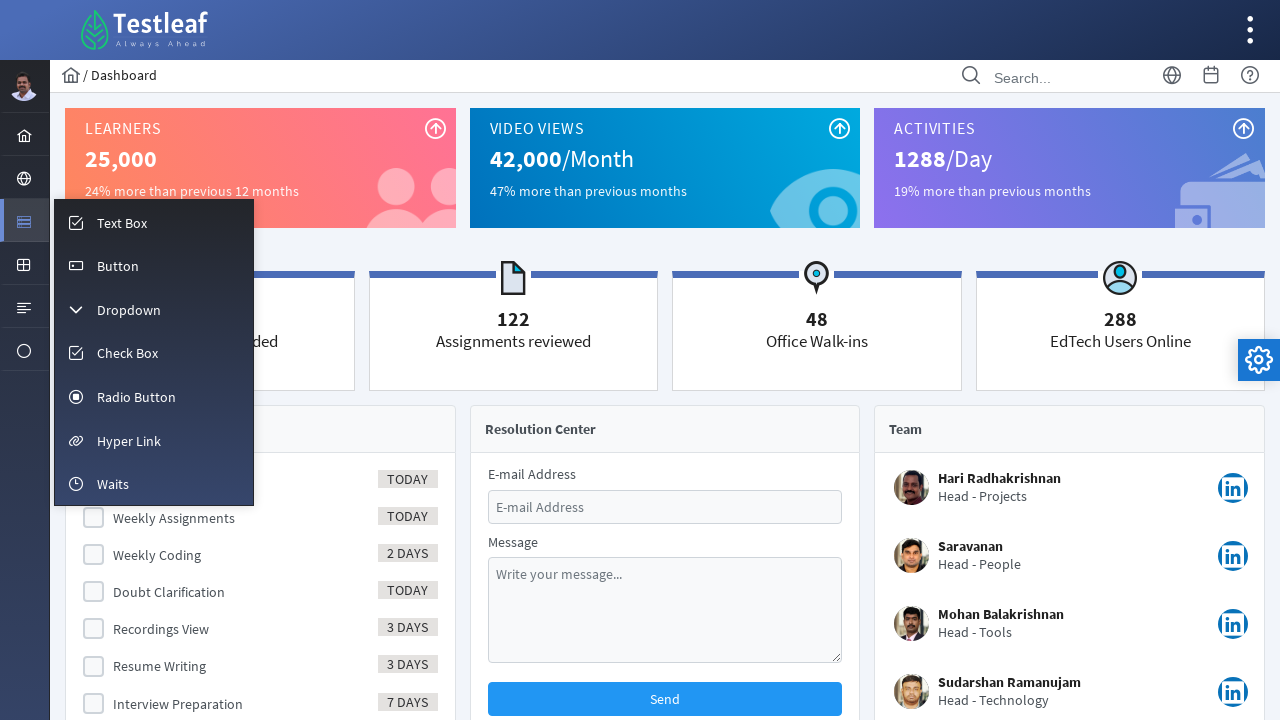

Clicked on Checkbox menu item at (154, 353) on #menuform\:m_checkbox
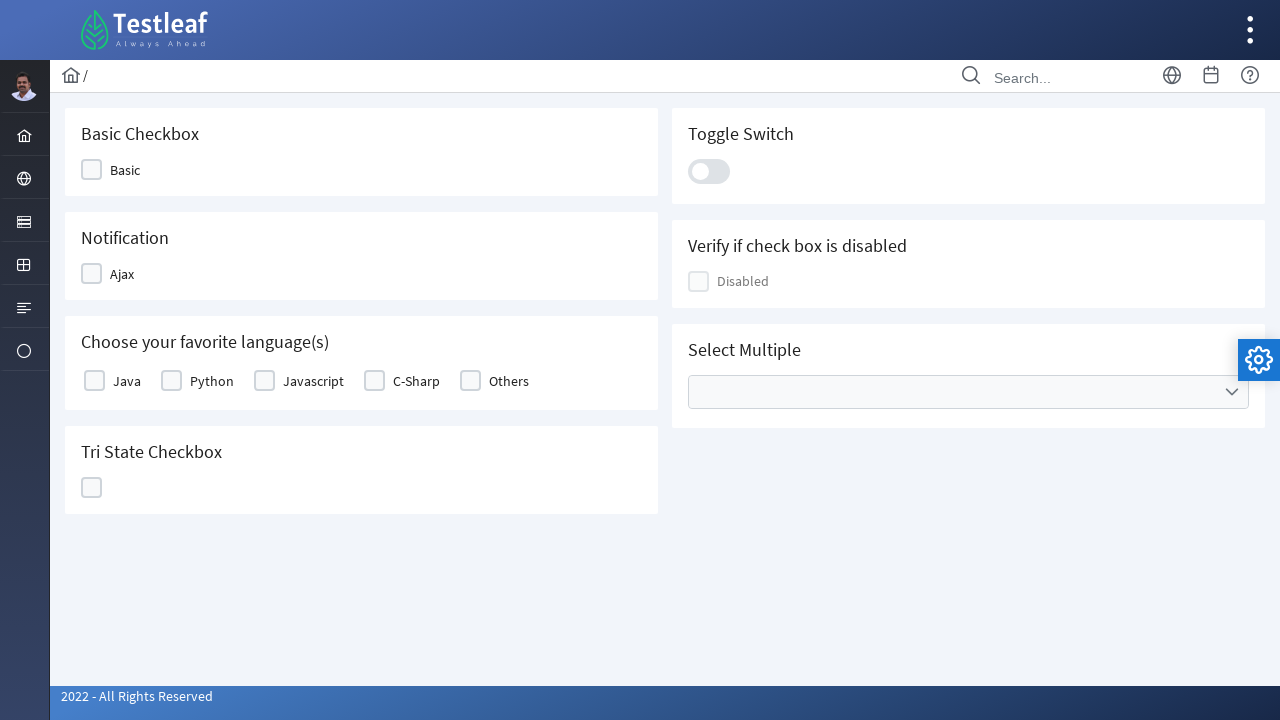

Toggle switch element loaded on checkbox page
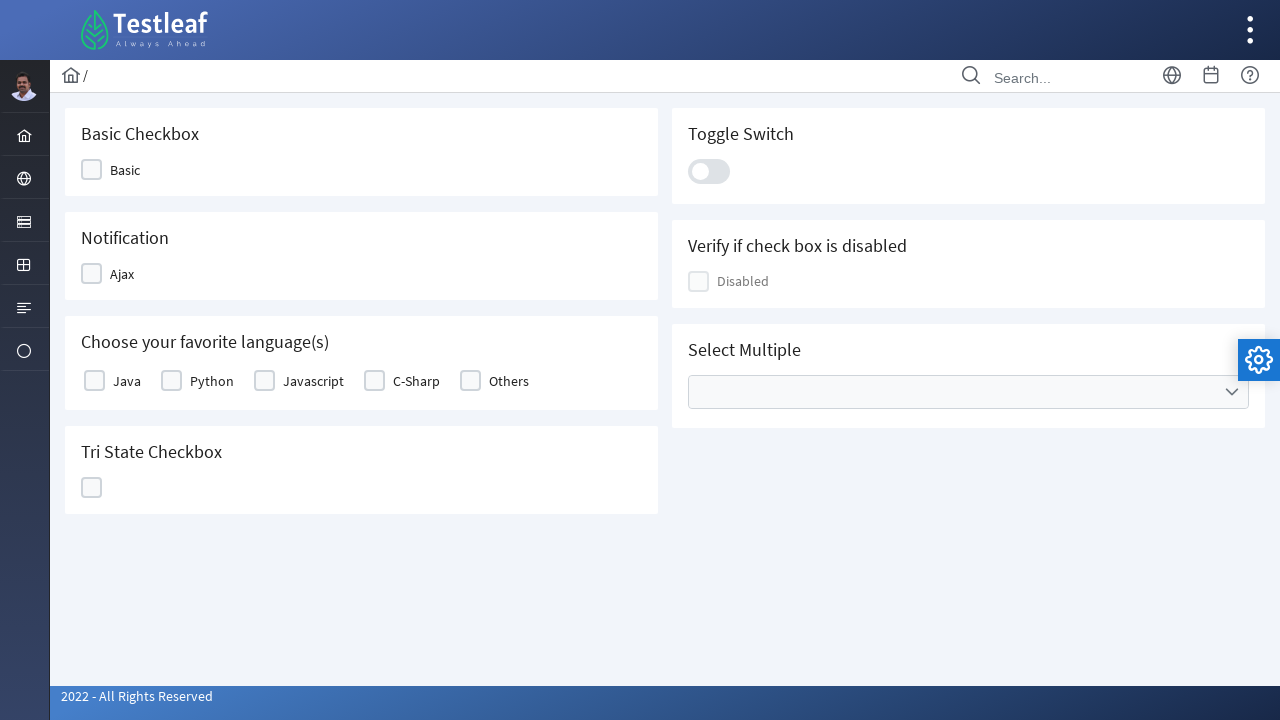

Toggled switch on at (709, 171) on xpath=//div[@id='j_idt87:j_idt100']
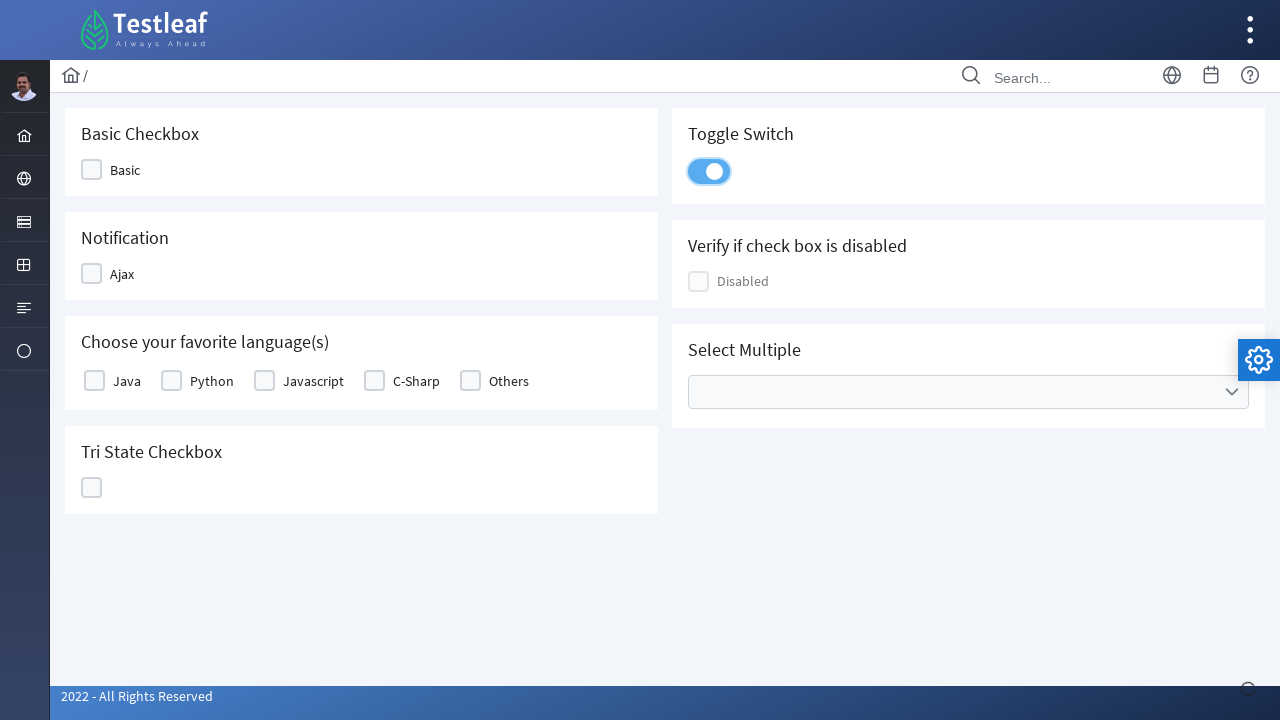

Toggled switch off at (709, 171) on xpath=//div[@id='j_idt87:j_idt100']
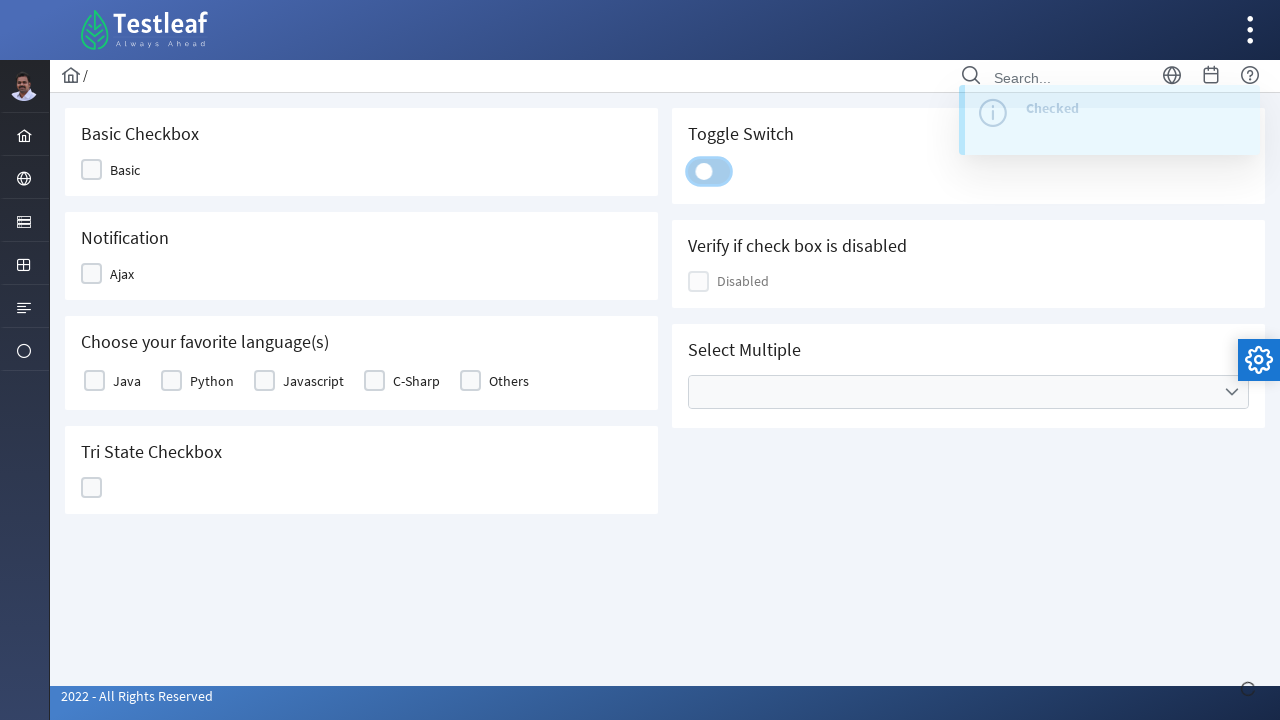

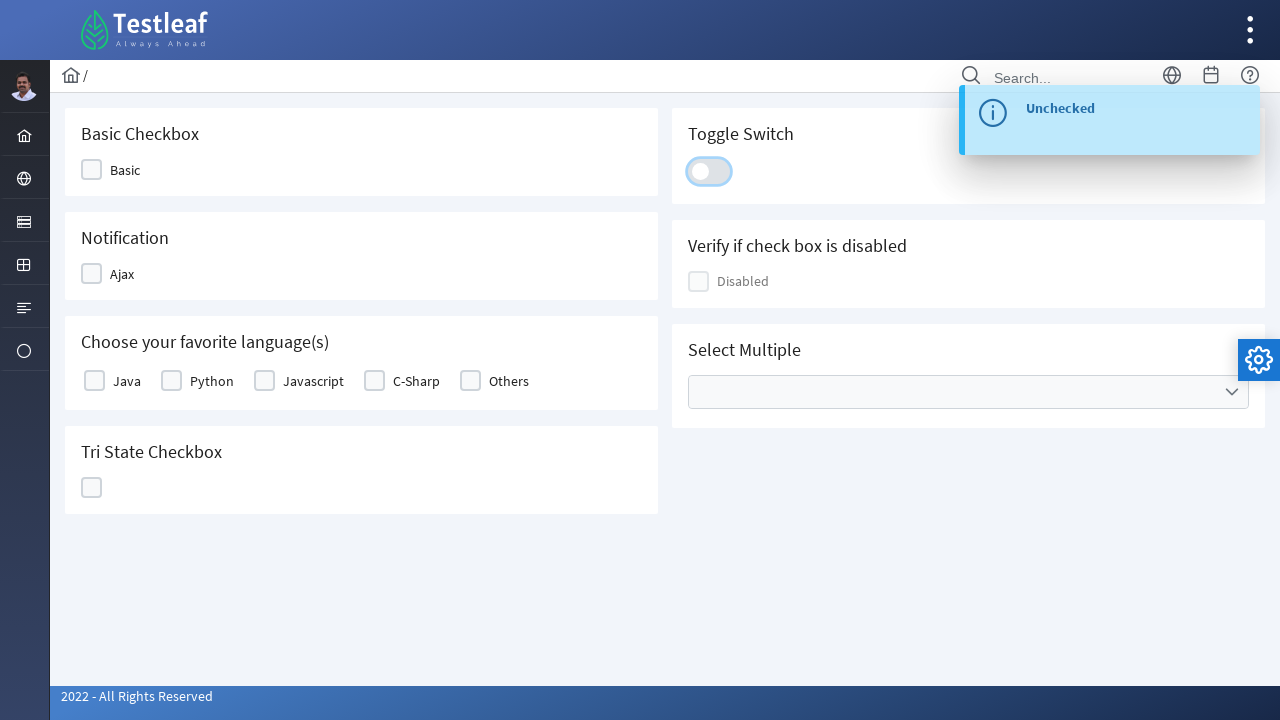